Tests geolocation functionality by clicking the Where am I button

Starting URL: http://the-internet.herokuapp.com/

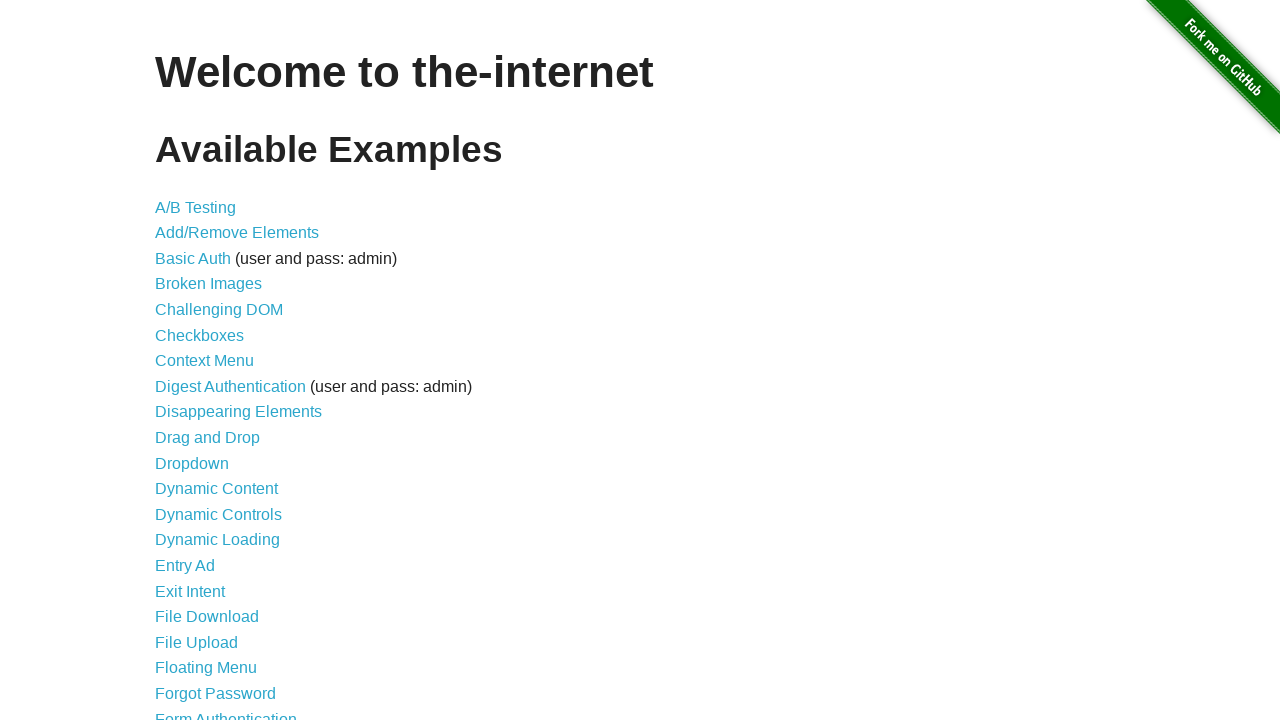

Clicked on Geolocation link at (198, 360) on a[href='/geolocation']
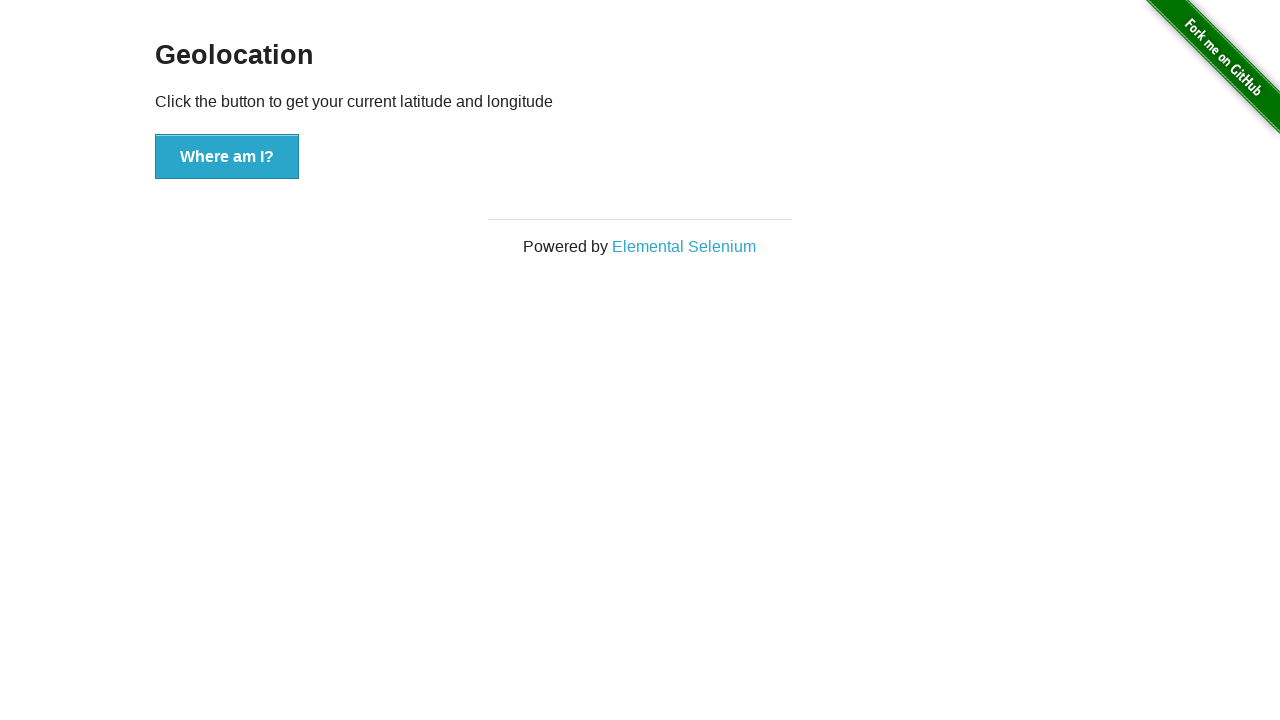

Clicked Where am I button to test geolocation functionality at (227, 157) on #content > div > button
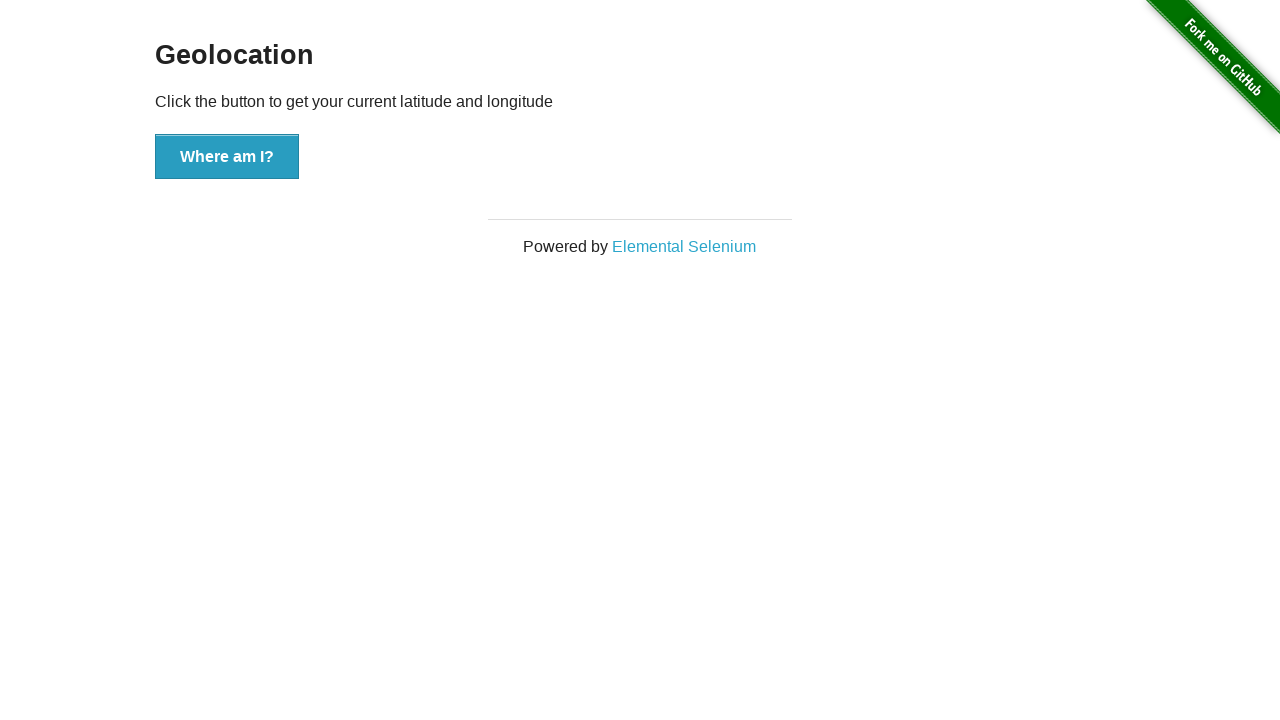

Navigated back to previous page
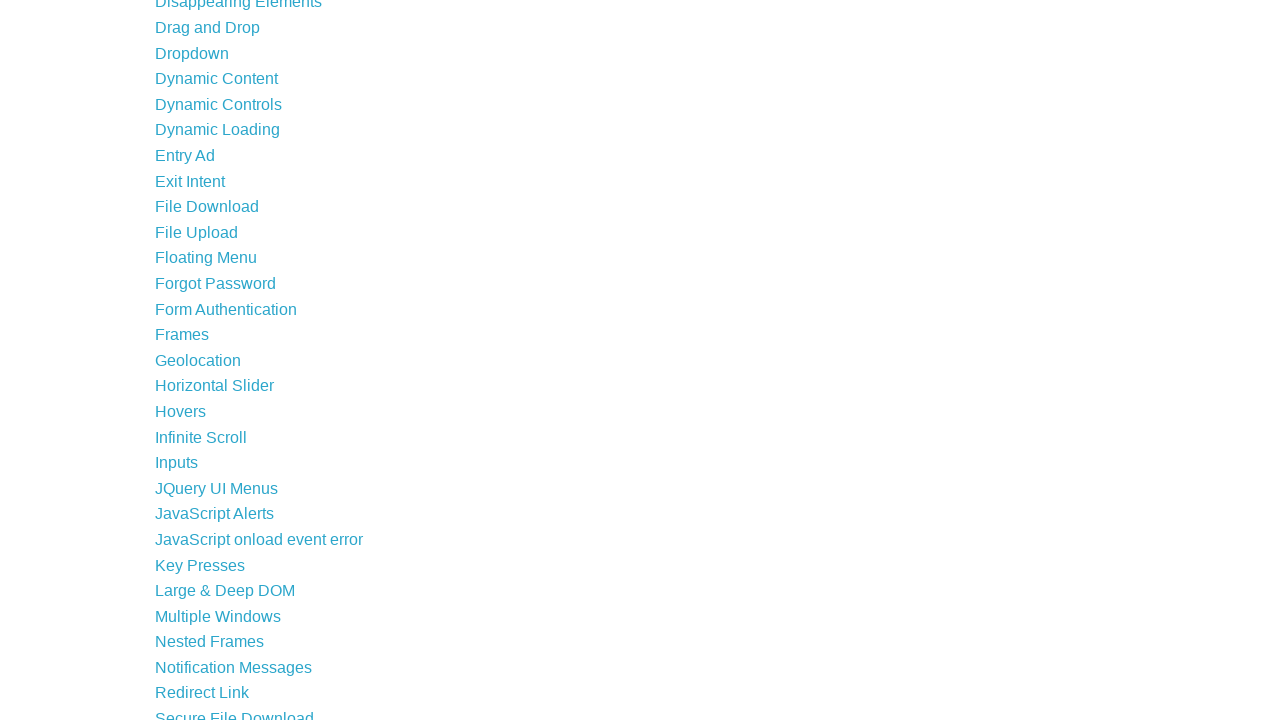

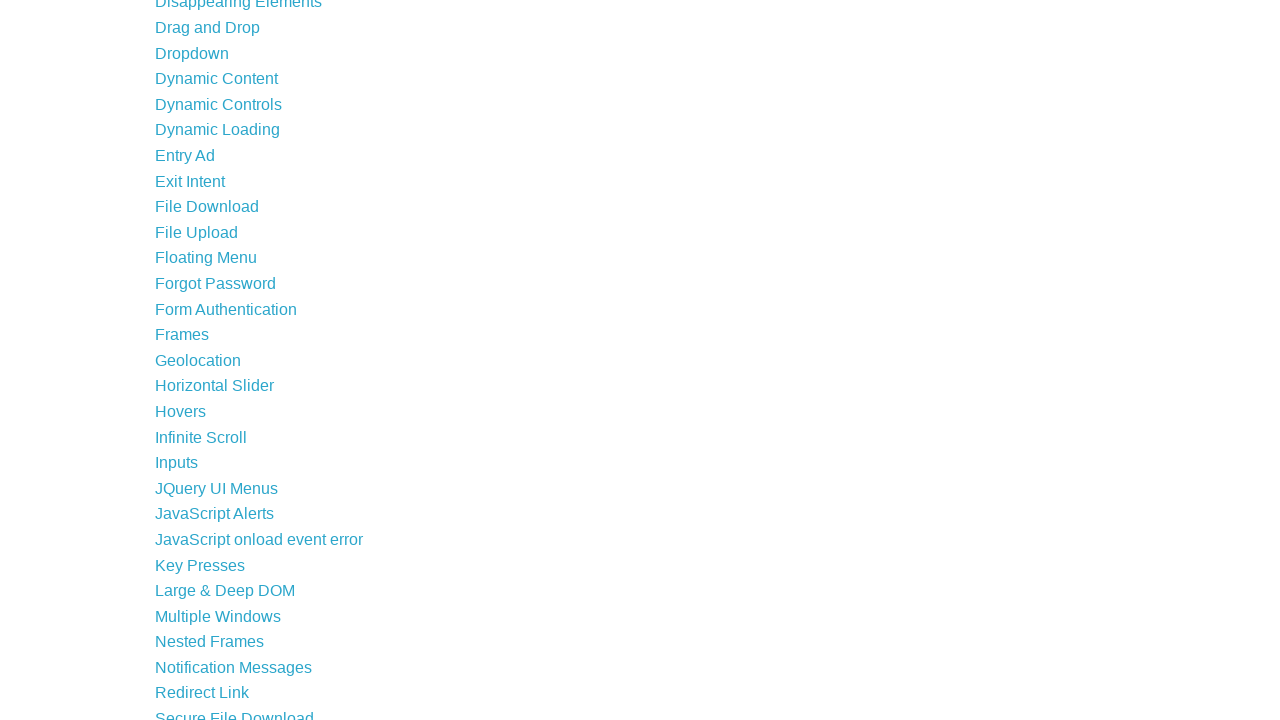